Tests the download functionality on RubyGems by navigating to a gem page, scrolling to the download button, and clicking it to initiate a file download.

Starting URL: https://rubygems.org/gems/selenium-webdriver

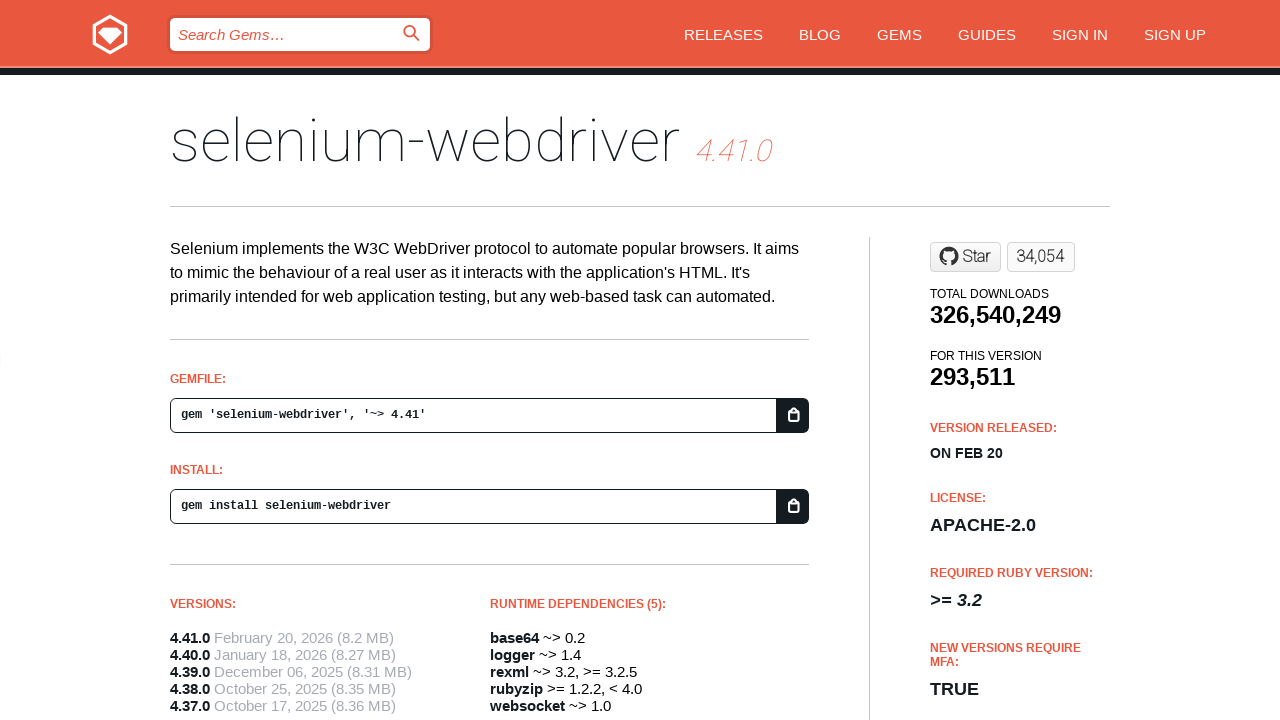

Download button element appeared on the page
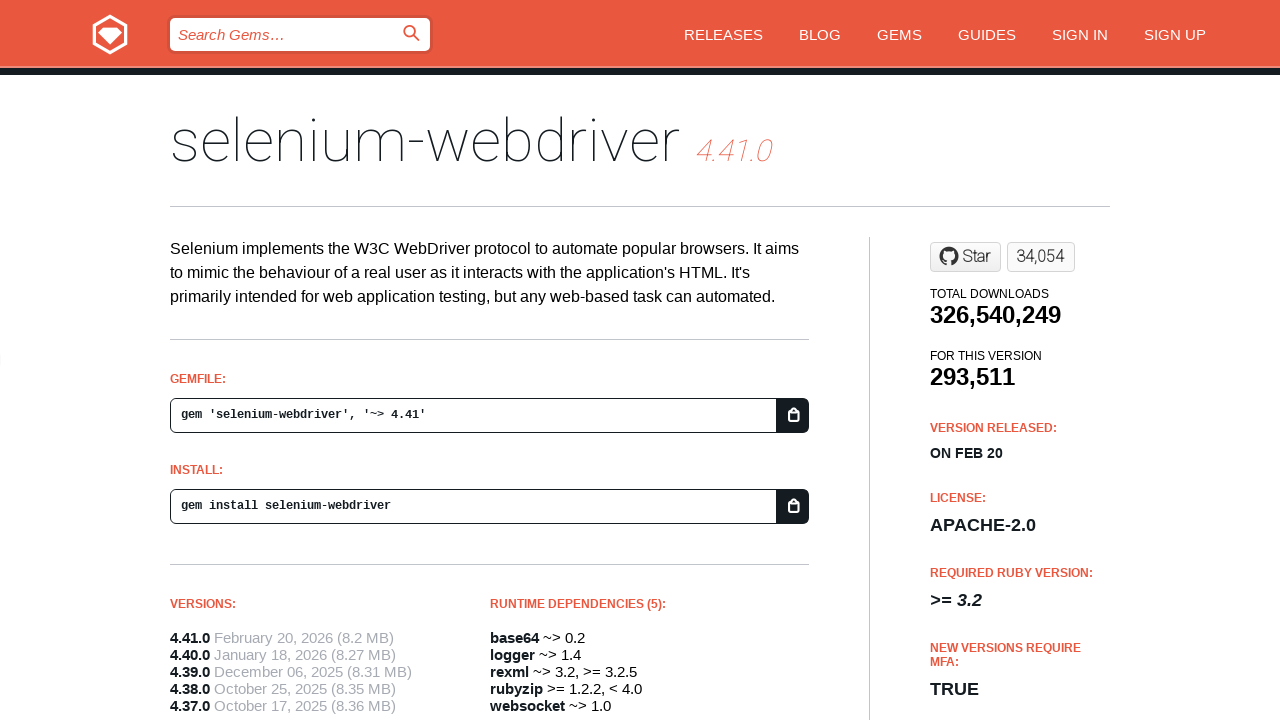

Located the download button element
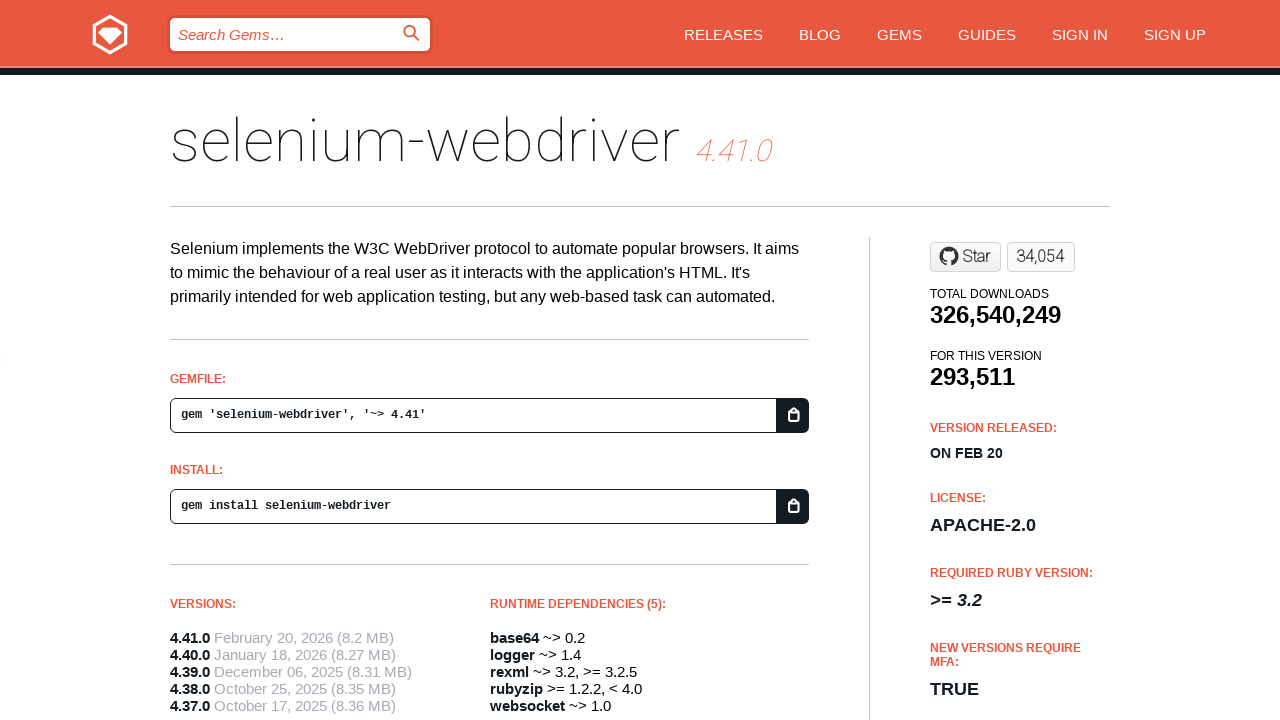

Scrolled download button into view
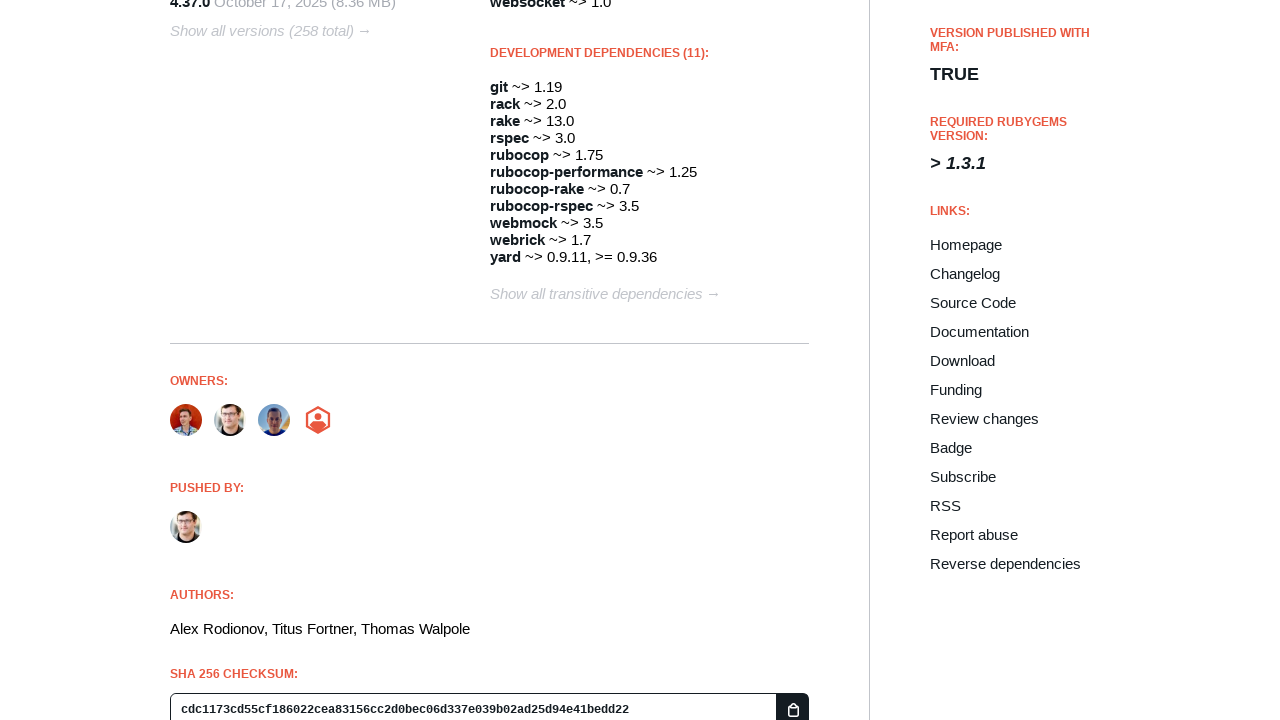

Clicked the download button to initiate file download at (1020, 360) on #download
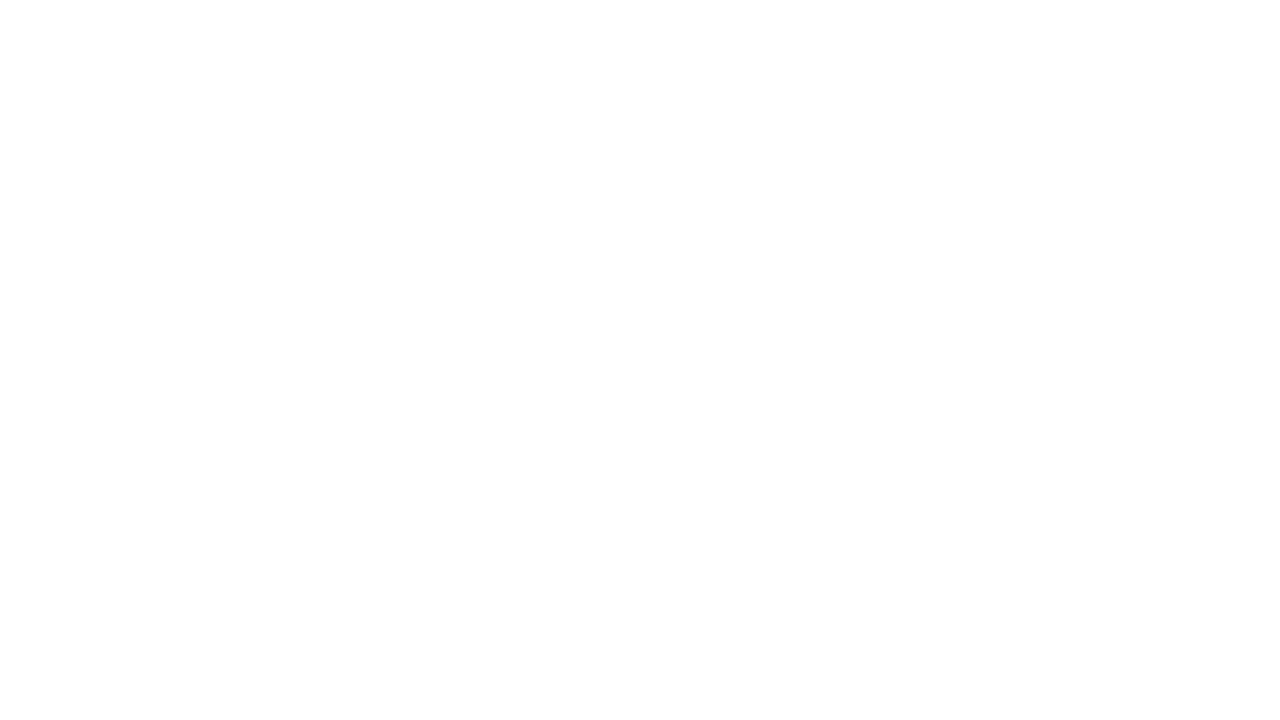

Waited 2 seconds for download to initiate
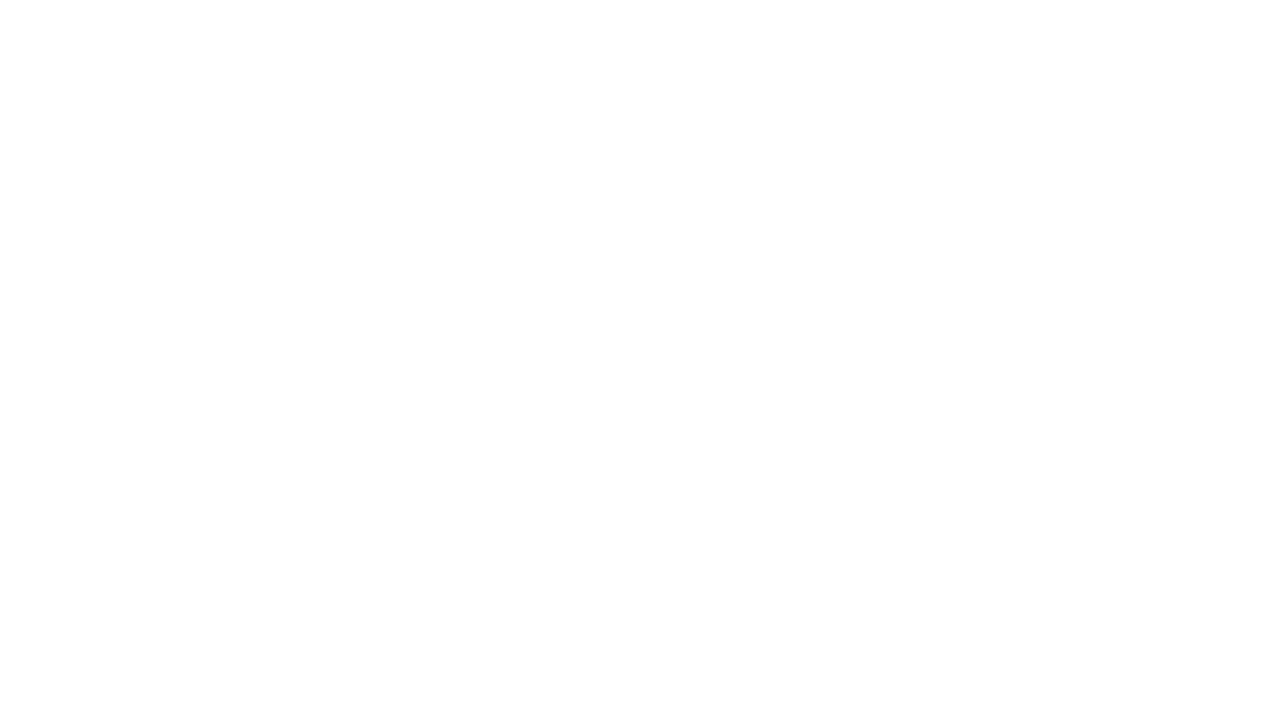

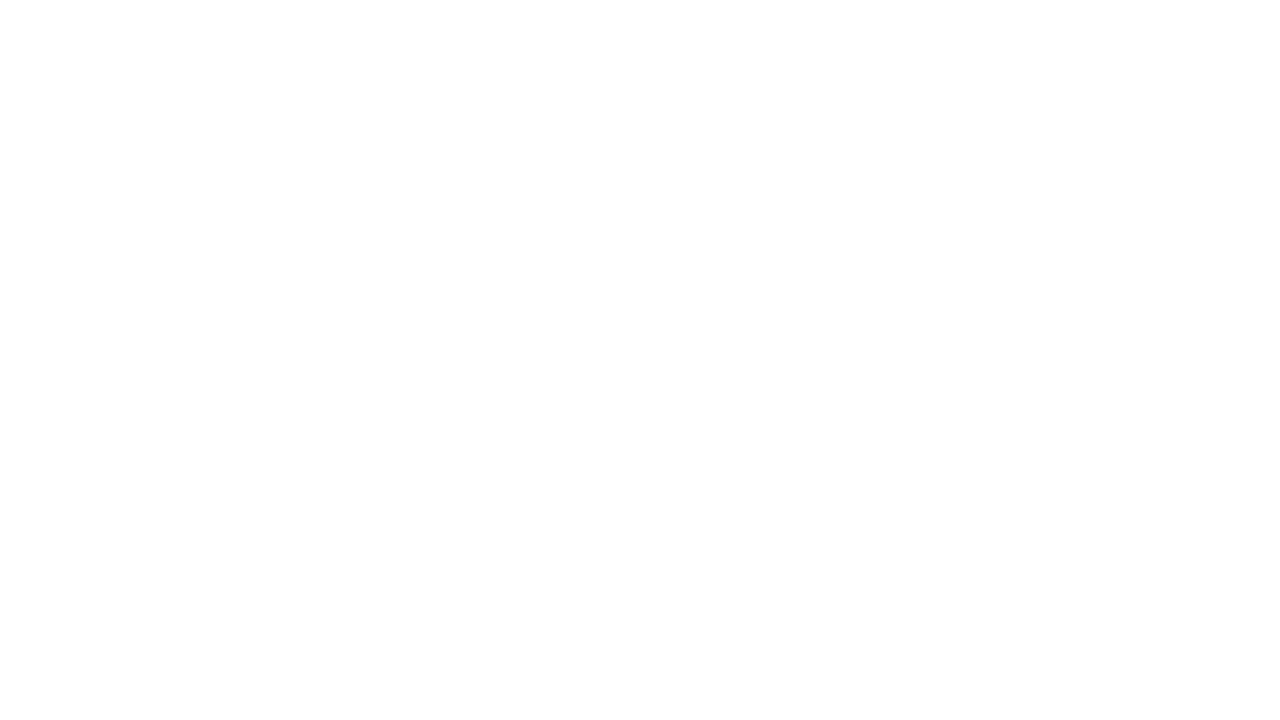